Tests finding a dynamically calculated link text (based on mathematical formula), clicking it, then filling out a multi-field form with personal information and submitting it.

Starting URL: http://suninjuly.github.io/find_link_text

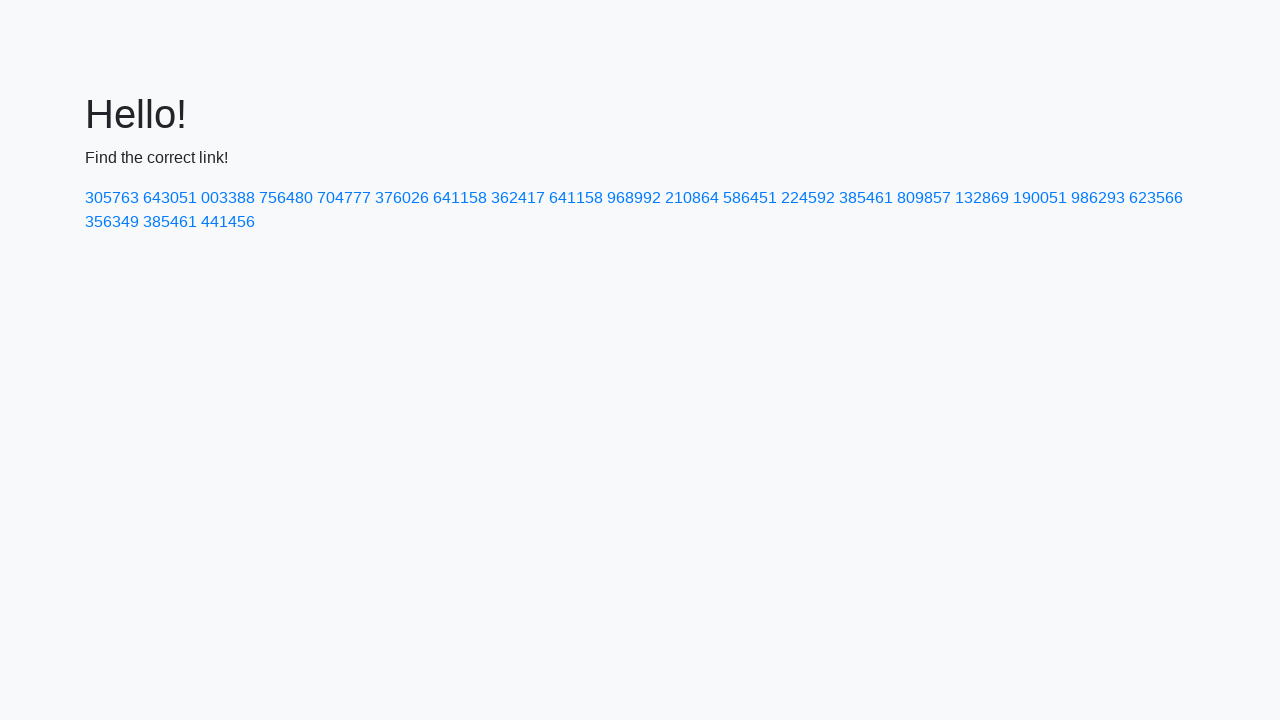

Calculated dynamically generated link text: 224592
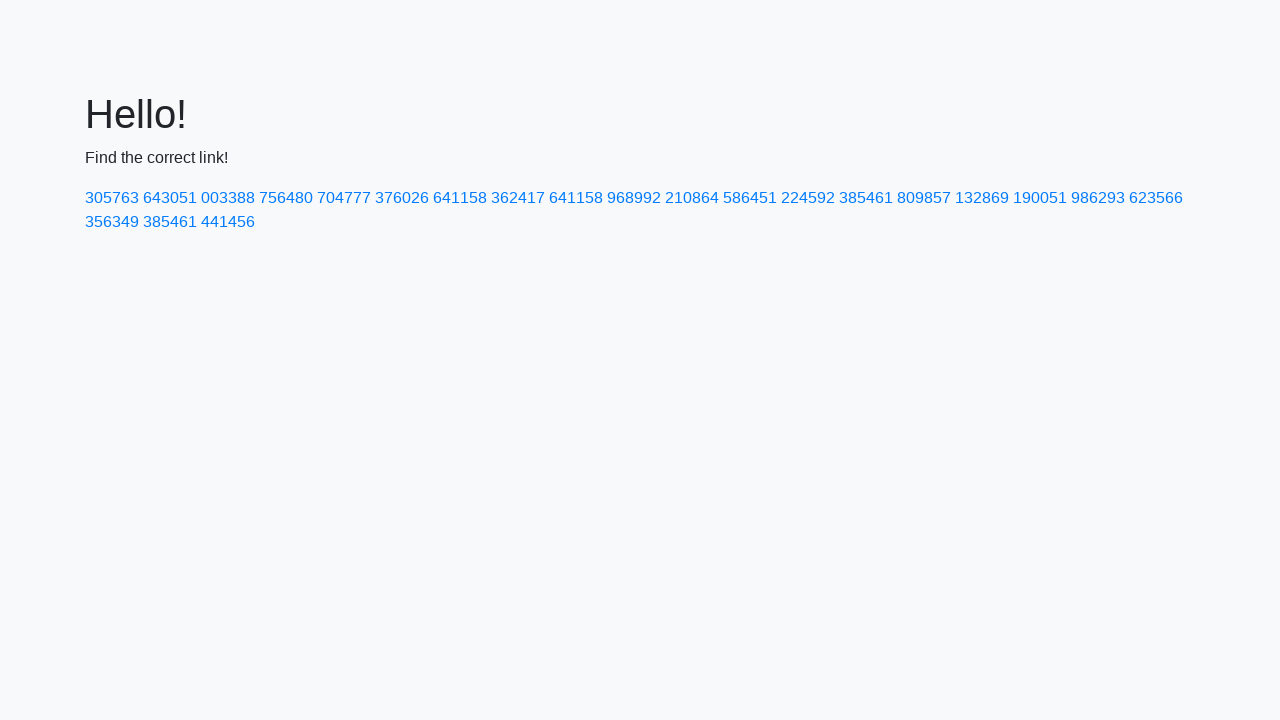

Clicked link with calculated text '224592' at (808, 198) on text=224592
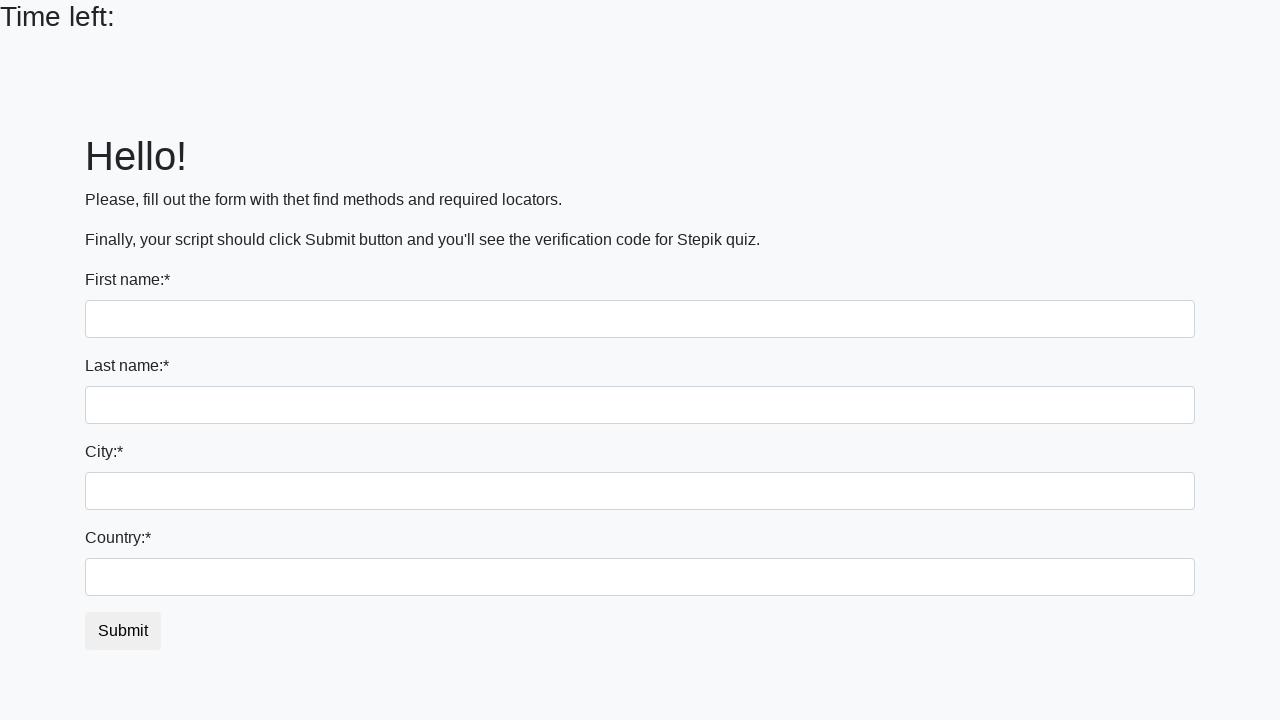

Filled first name field with 'Ivan' on .form-group:nth-child(1) input
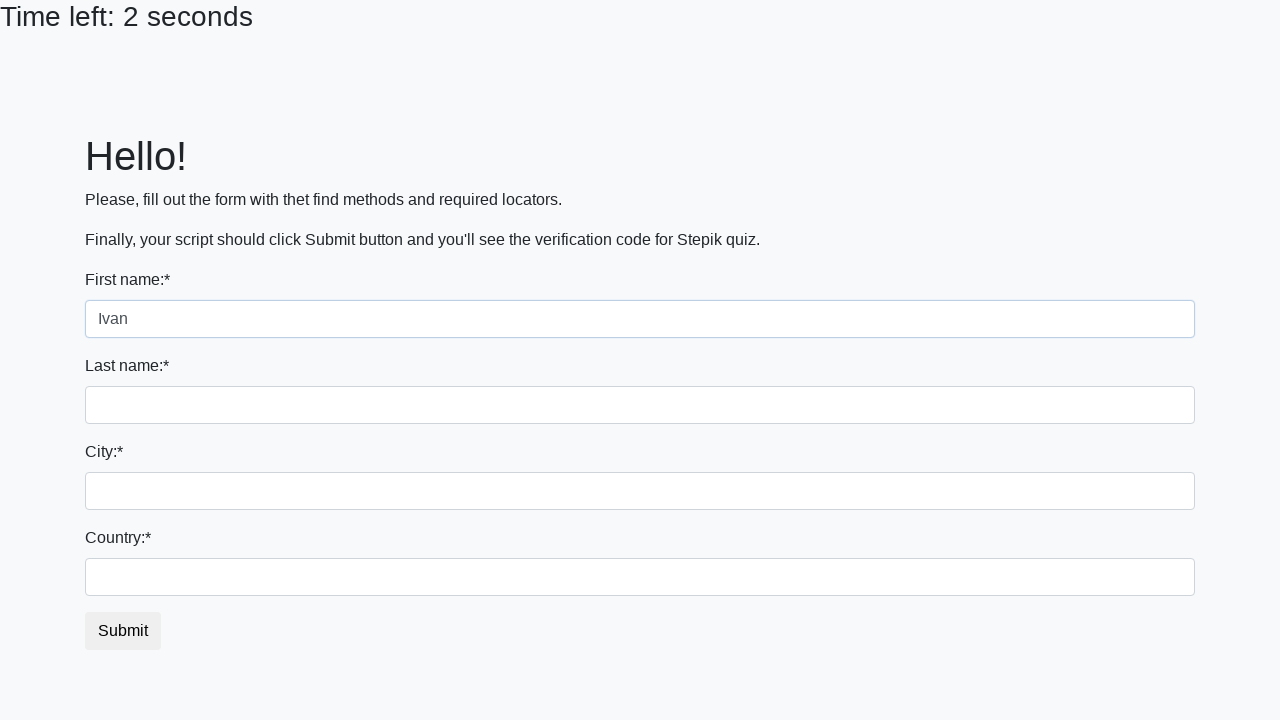

Filled last name field with 'Petrov' on input[name='last_name']
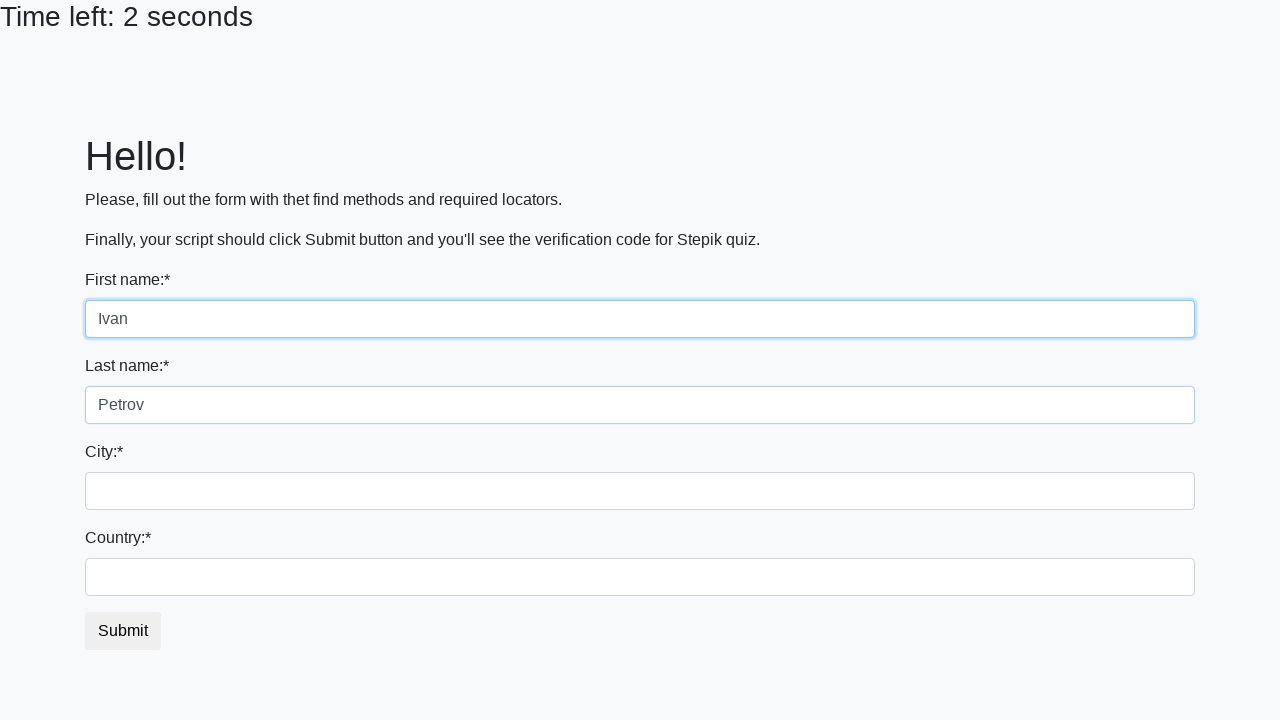

Filled city field with 'Smolensk' on input.city
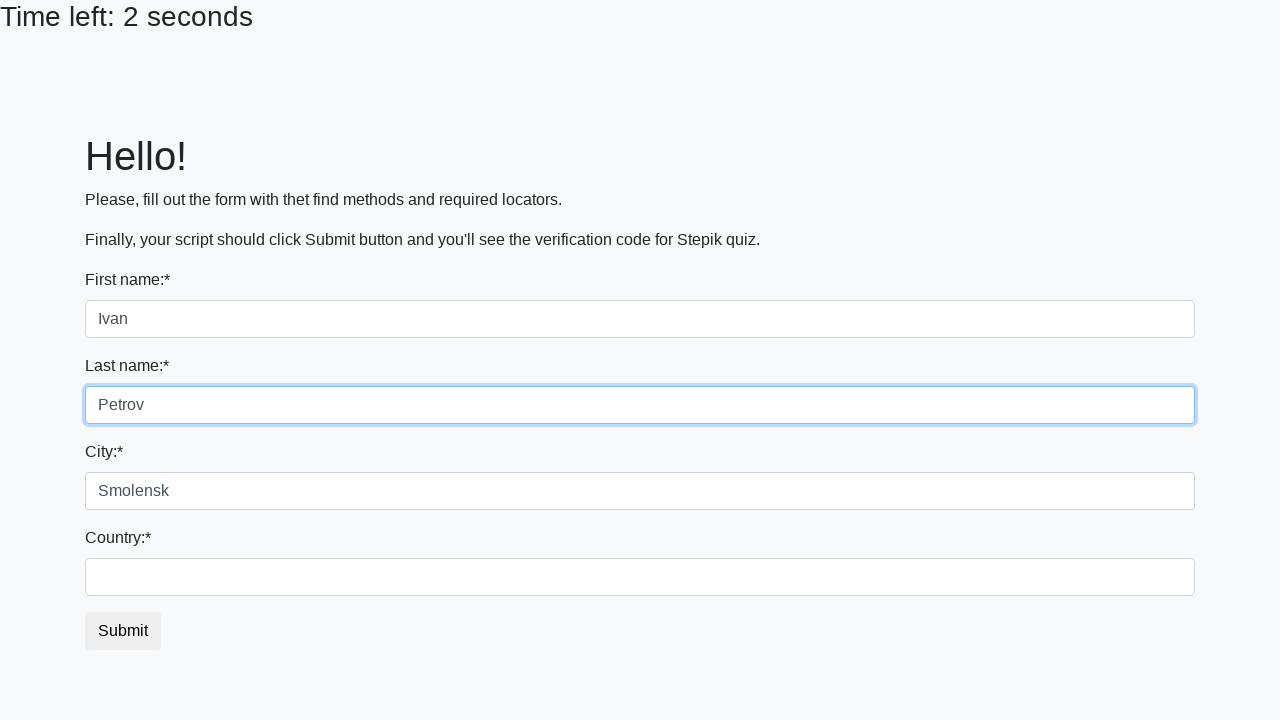

Filled country field with 'Russia' on #country
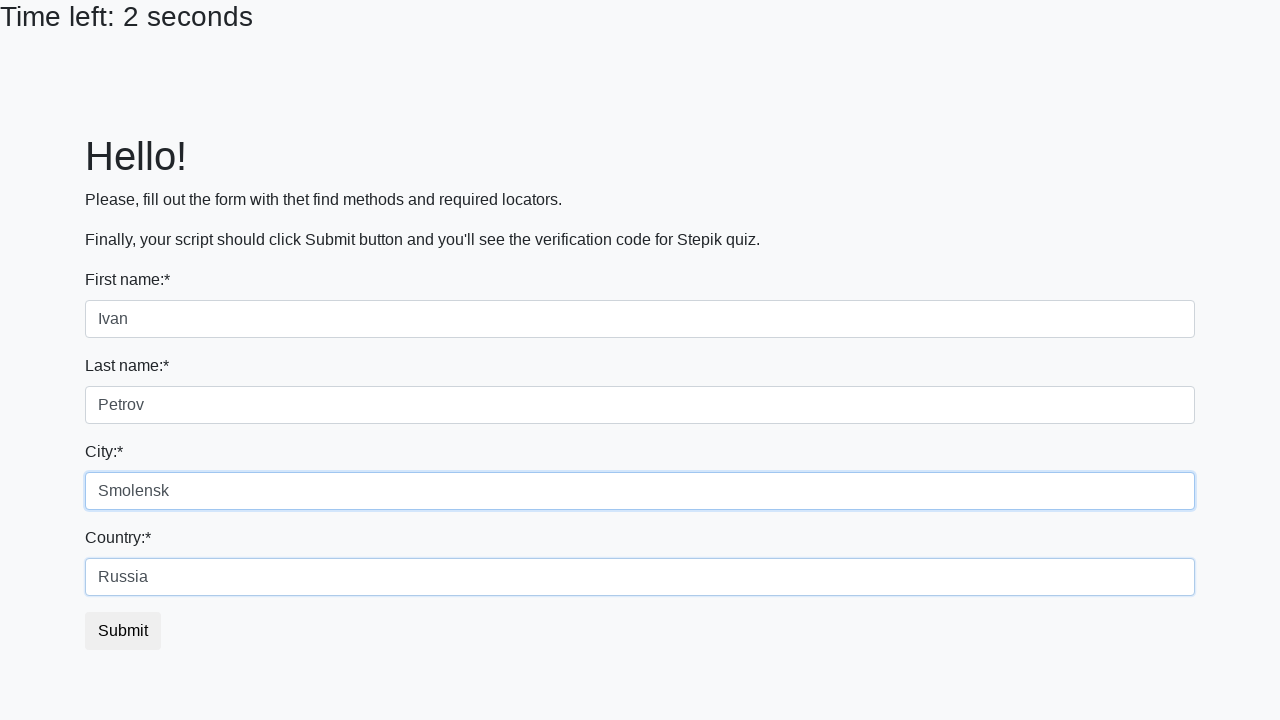

Clicked form submit button at (123, 631) on button.btn
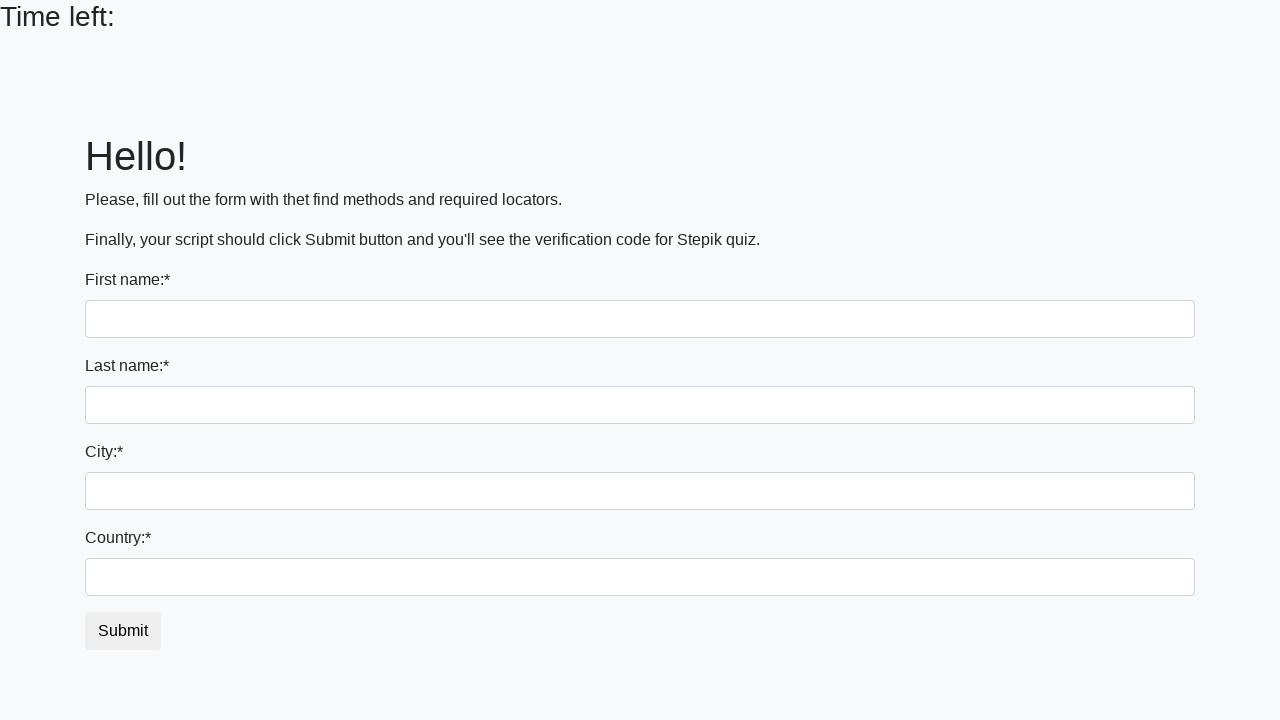

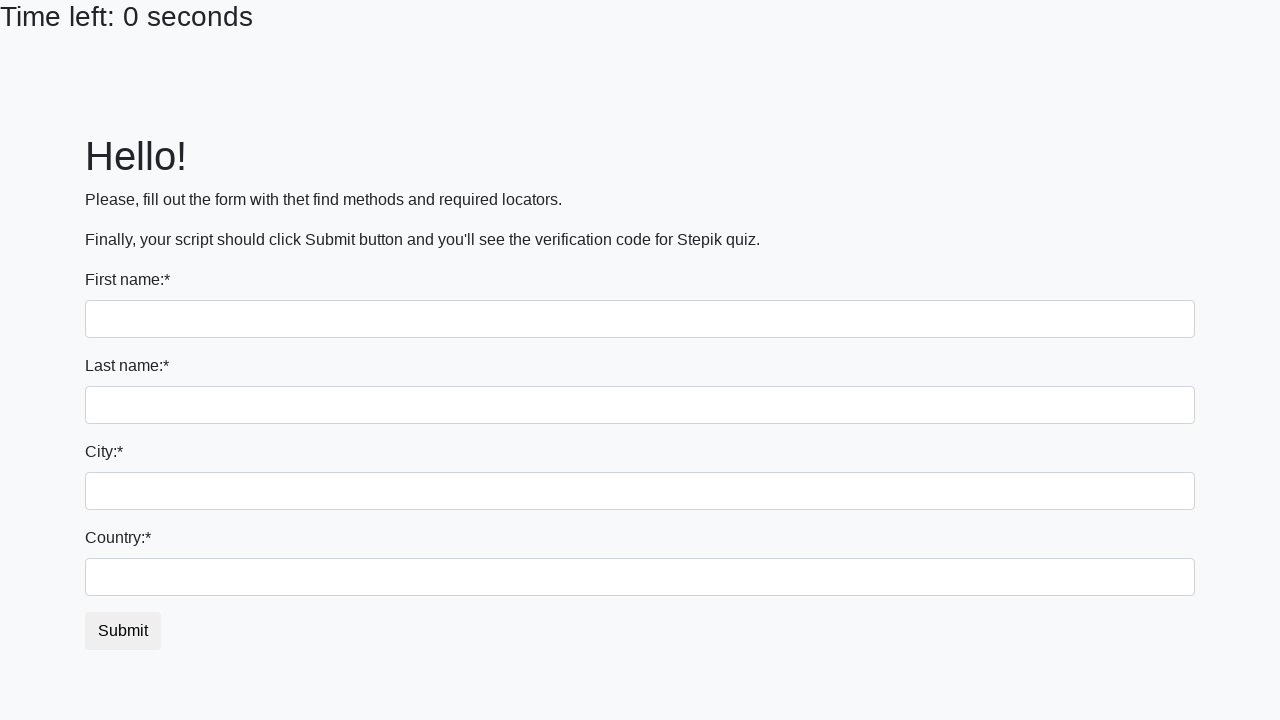